Tests dynamic loading functionality by navigating through the site to an example where hidden elements are revealed dynamically after clicking a start button

Starting URL: https://the-internet.herokuapp.com/

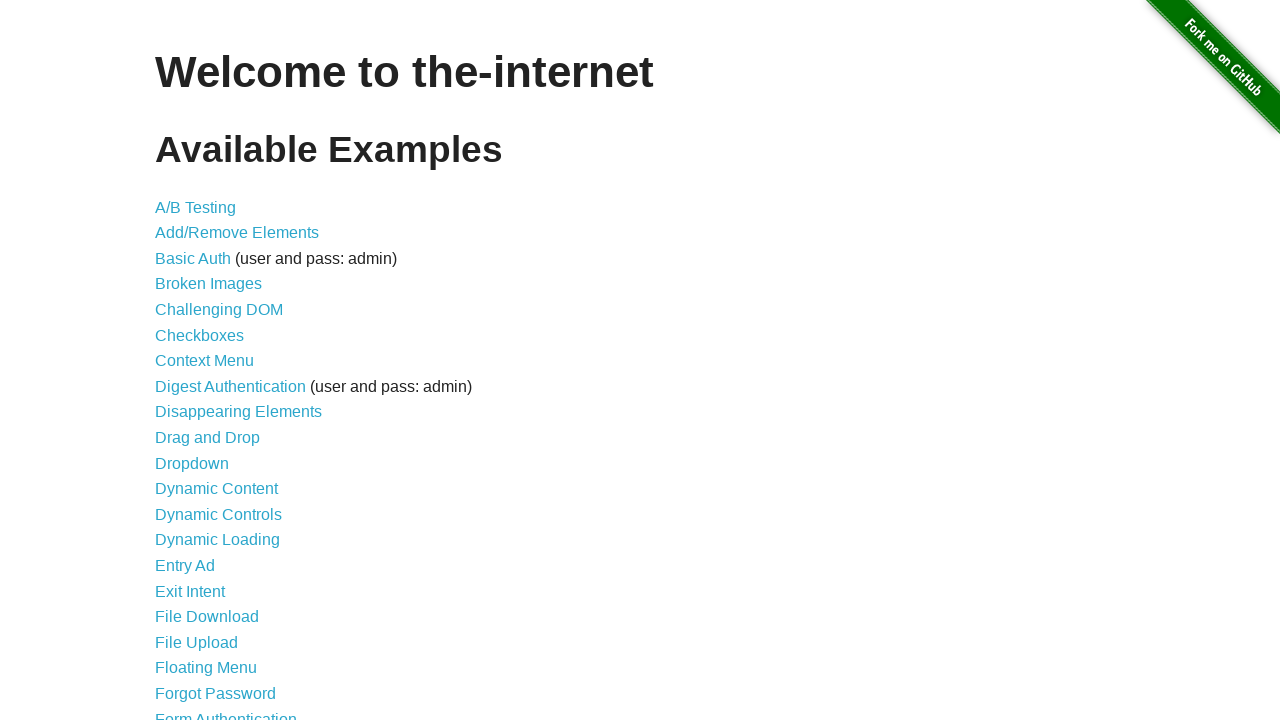

Waited for main heading selector to load
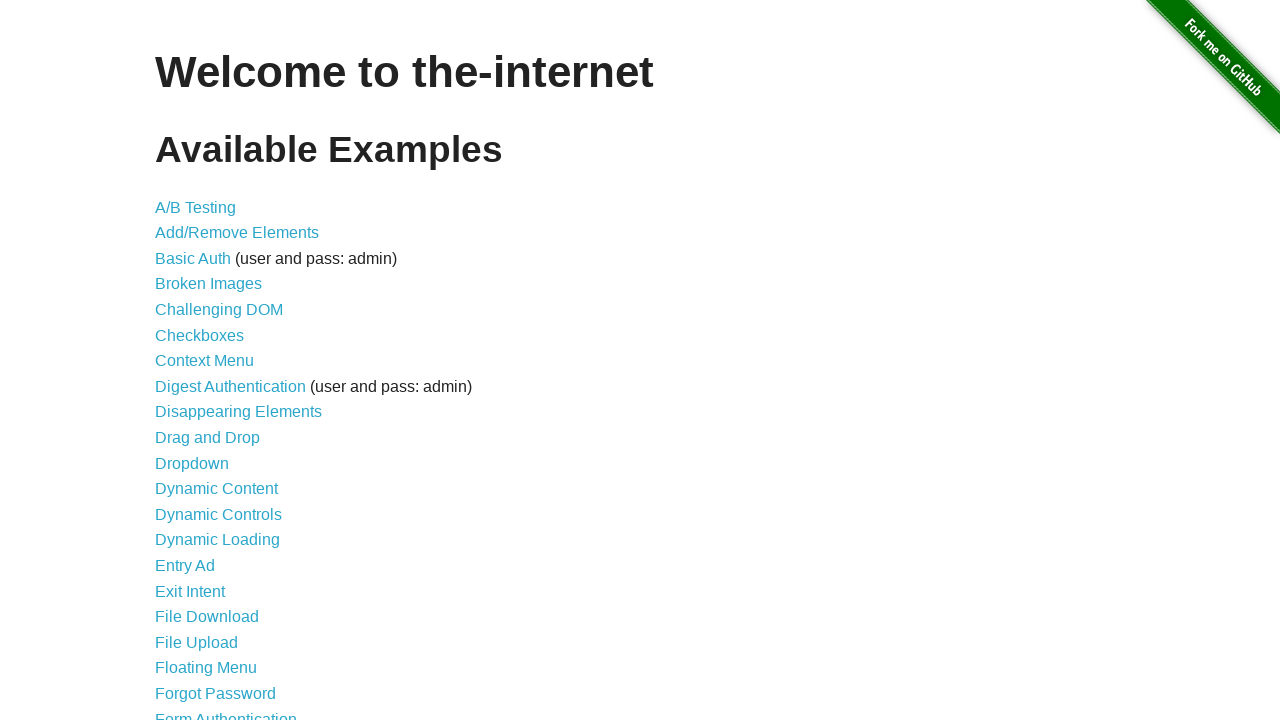

Retrieved main heading text: 'Welcome to the-internet'
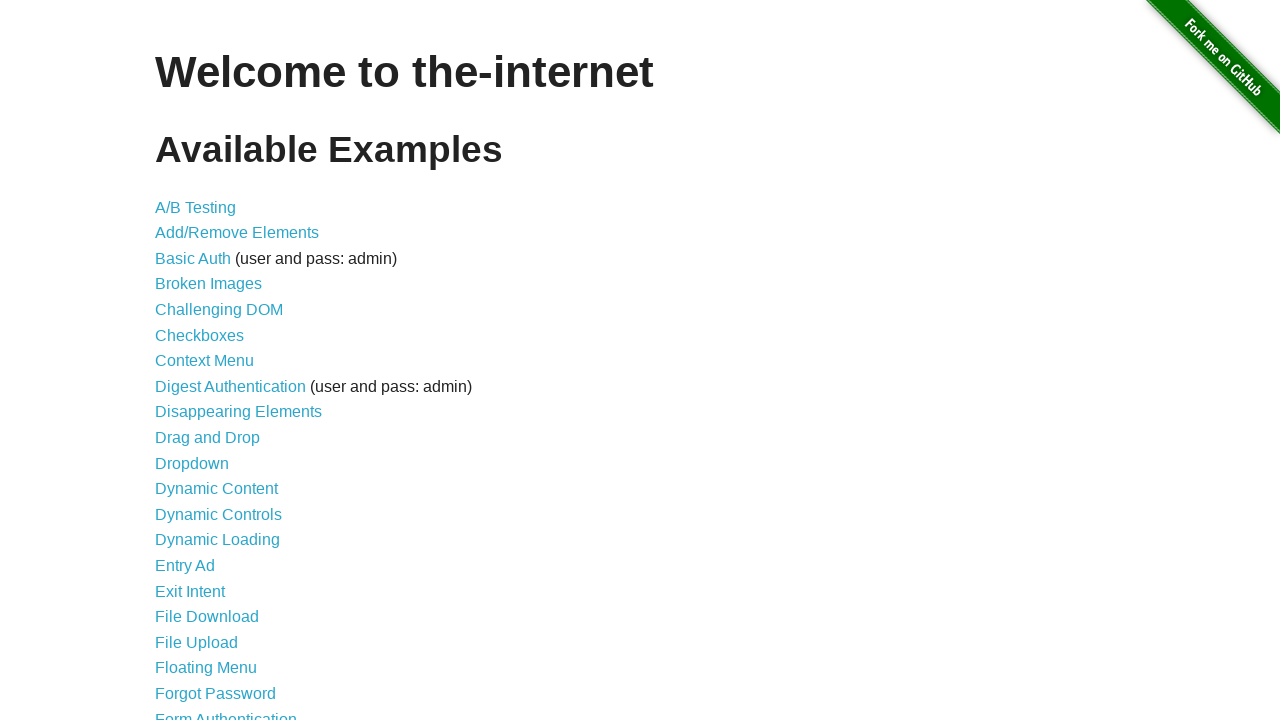

Clicked on Dynamic Loading link at (218, 540) on text='Dynamic Loading'
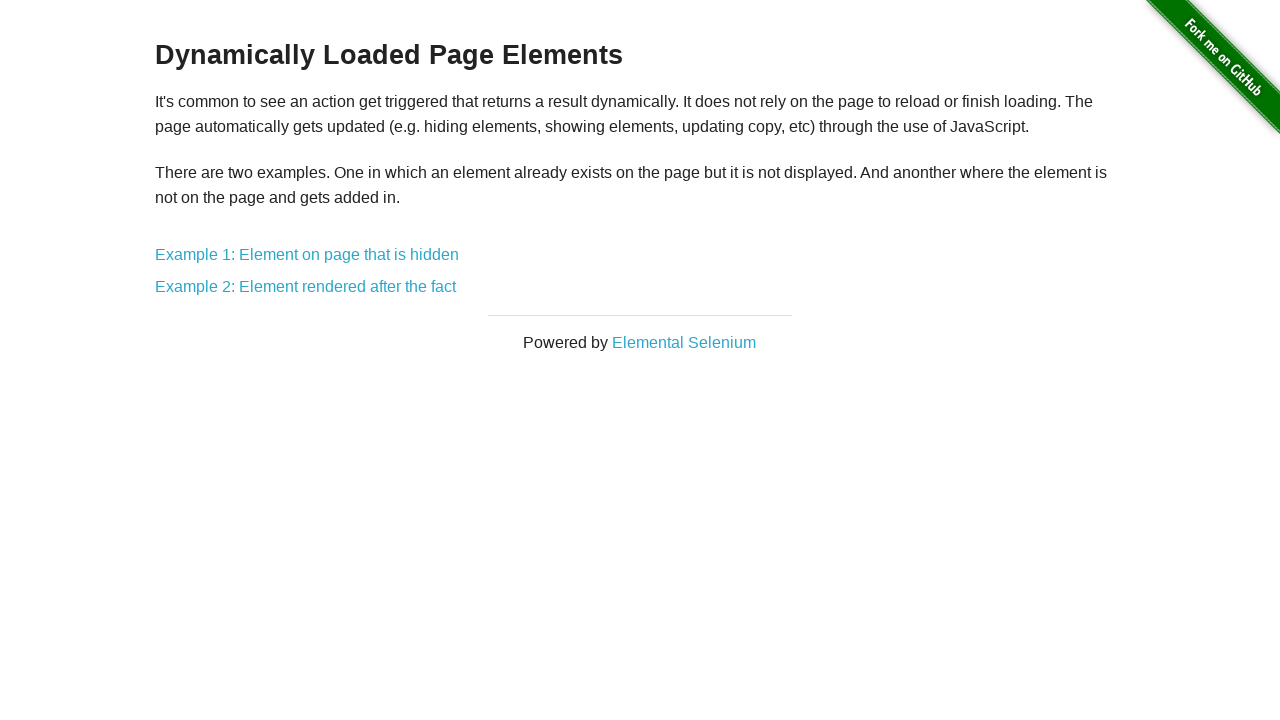

Retrieved Dynamic Loading page heading: 'Dynamically Loaded Page Elements'
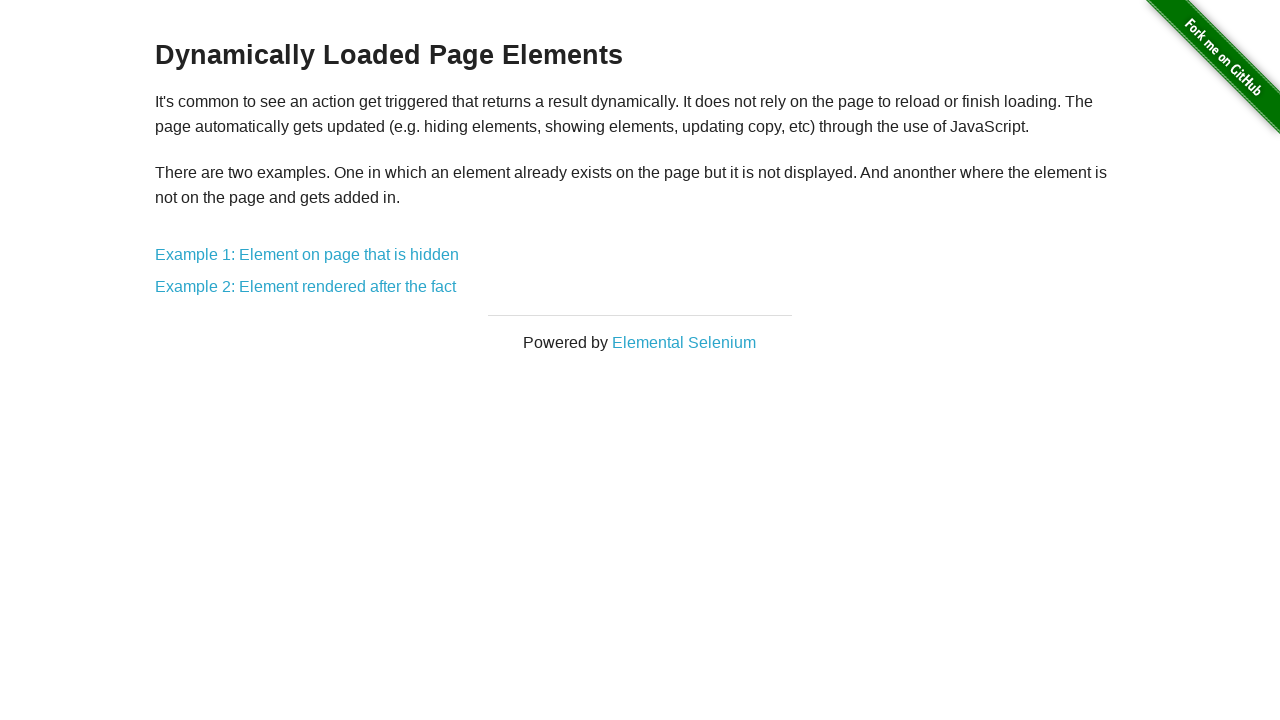

Verified Dynamic Loading page heading matches expected text
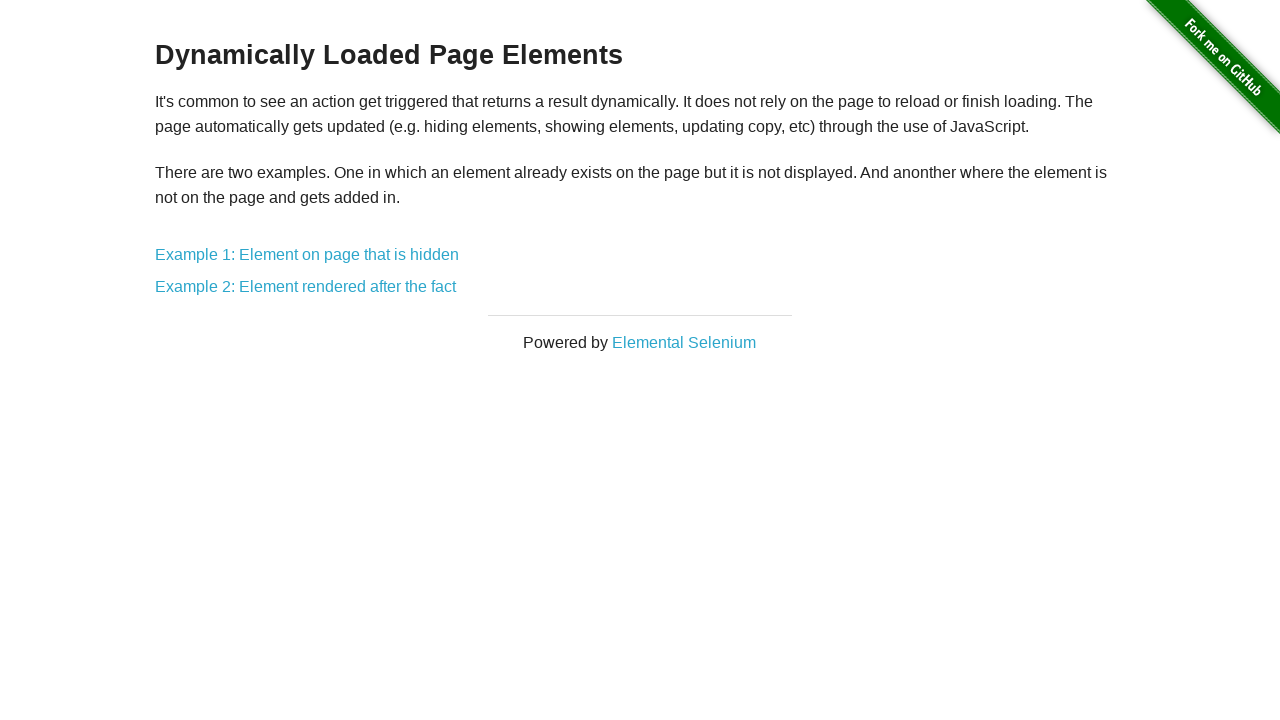

Clicked on Example 1: Element on page that is hidden at (307, 255) on text='Example 1: Element on page that is hidden'
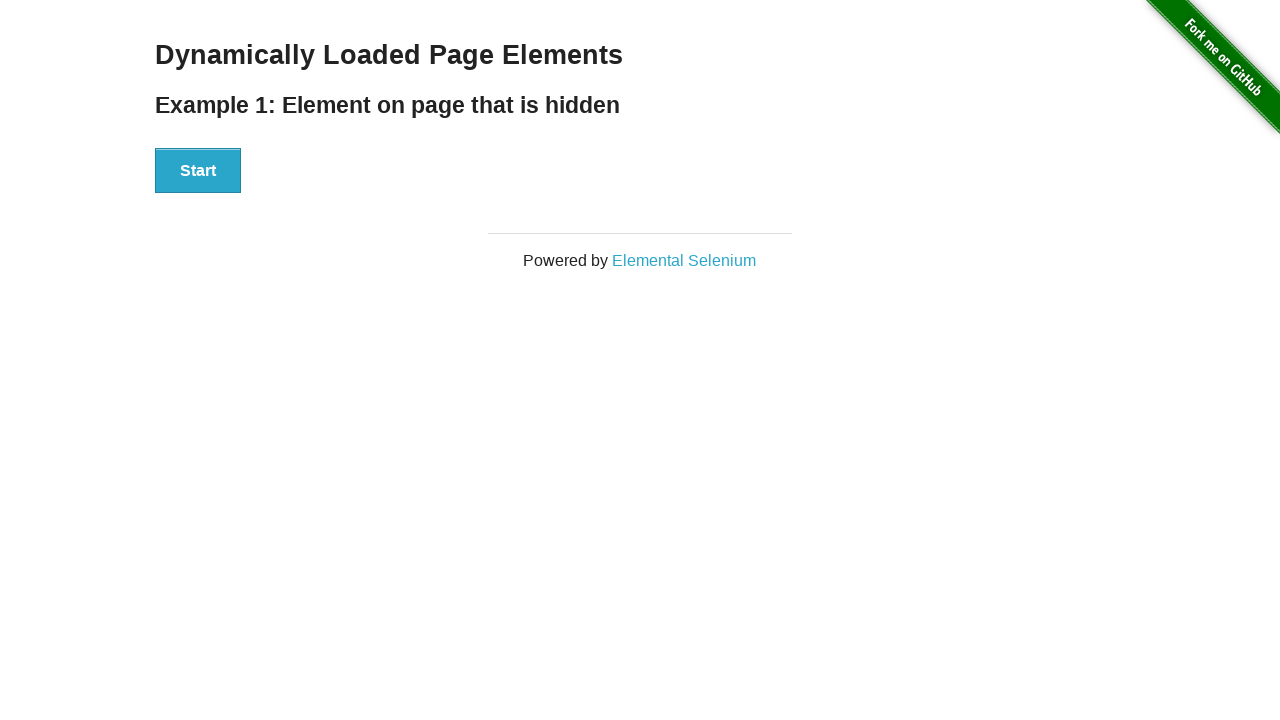

Clicked Start button to trigger dynamic loading at (198, 171) on div[id='start'] button
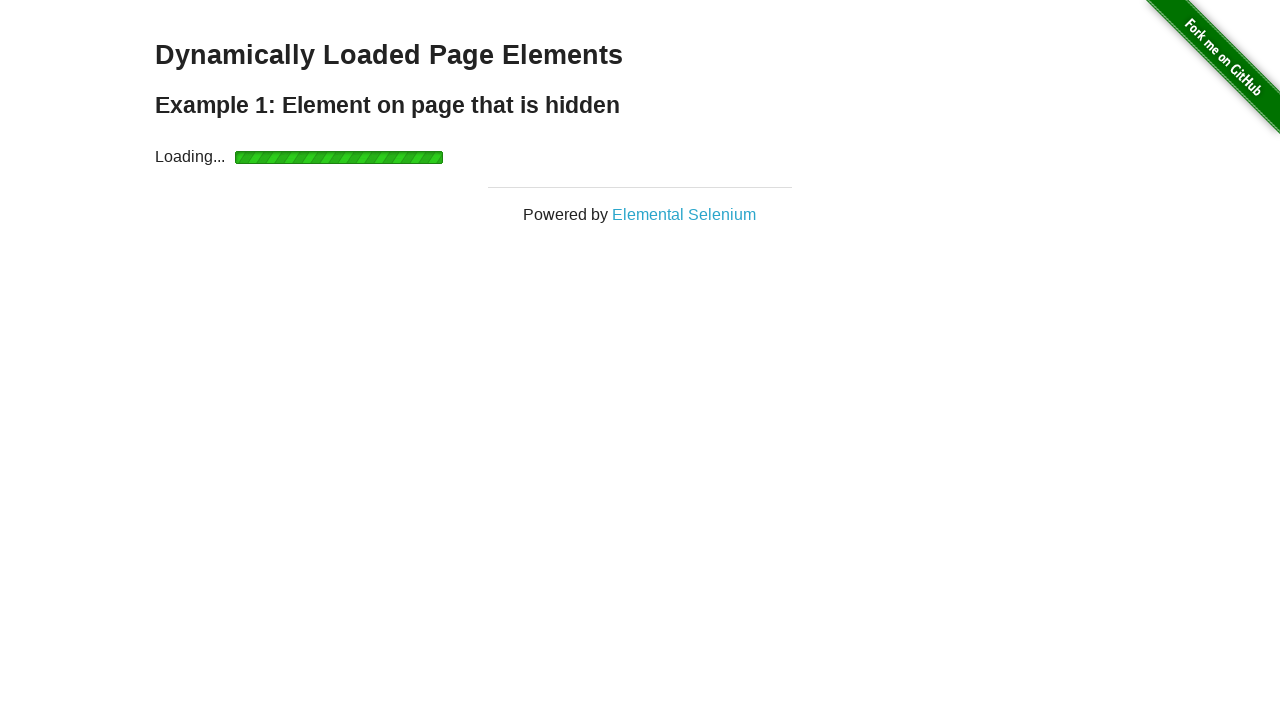

Waited for dynamically loaded element #finish to become visible
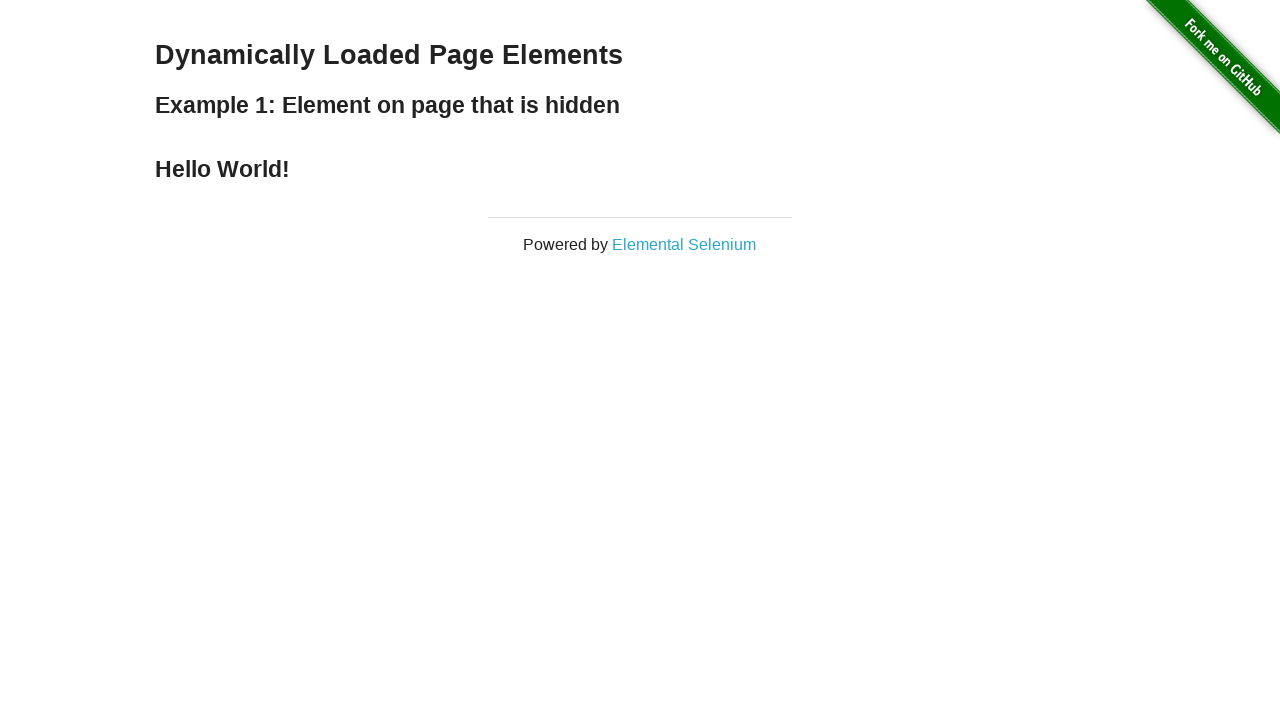

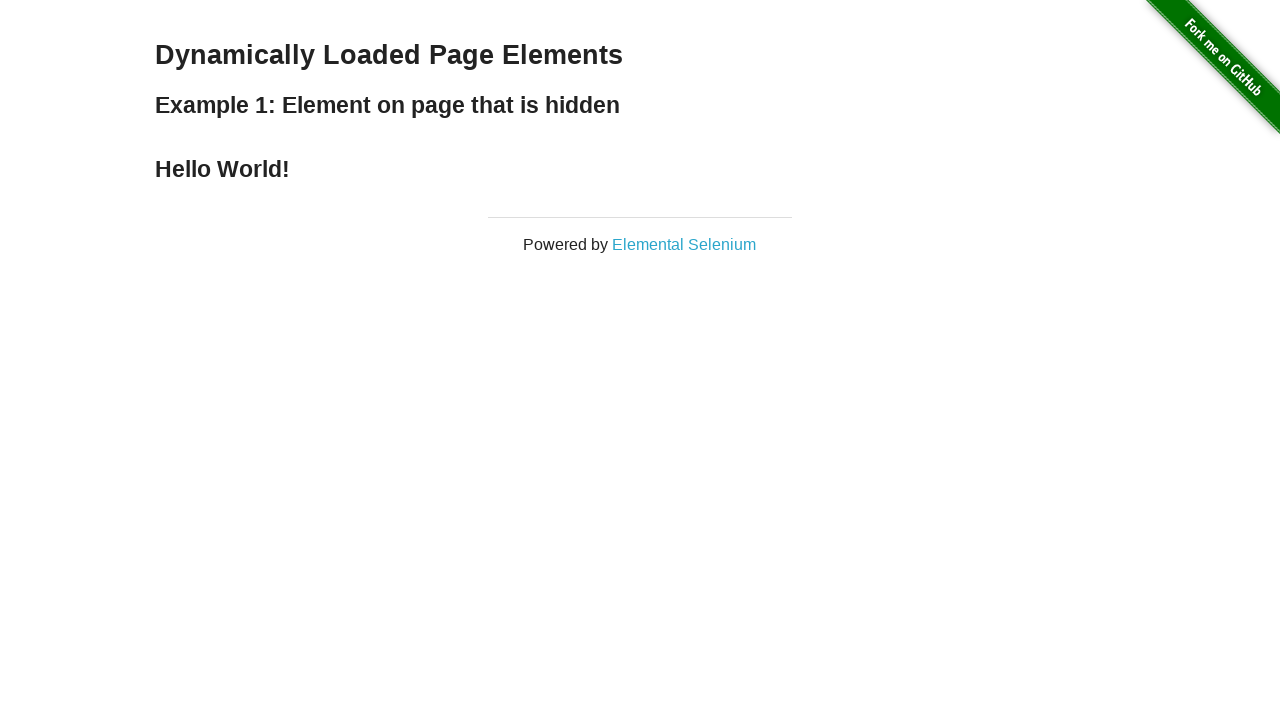